Navigates to W3Schools HTML images tutorial page and locates an image element by its alt text attribute, then highlights it to verify the element was found.

Starting URL: https://www.w3schools.com/html/html_images.asp

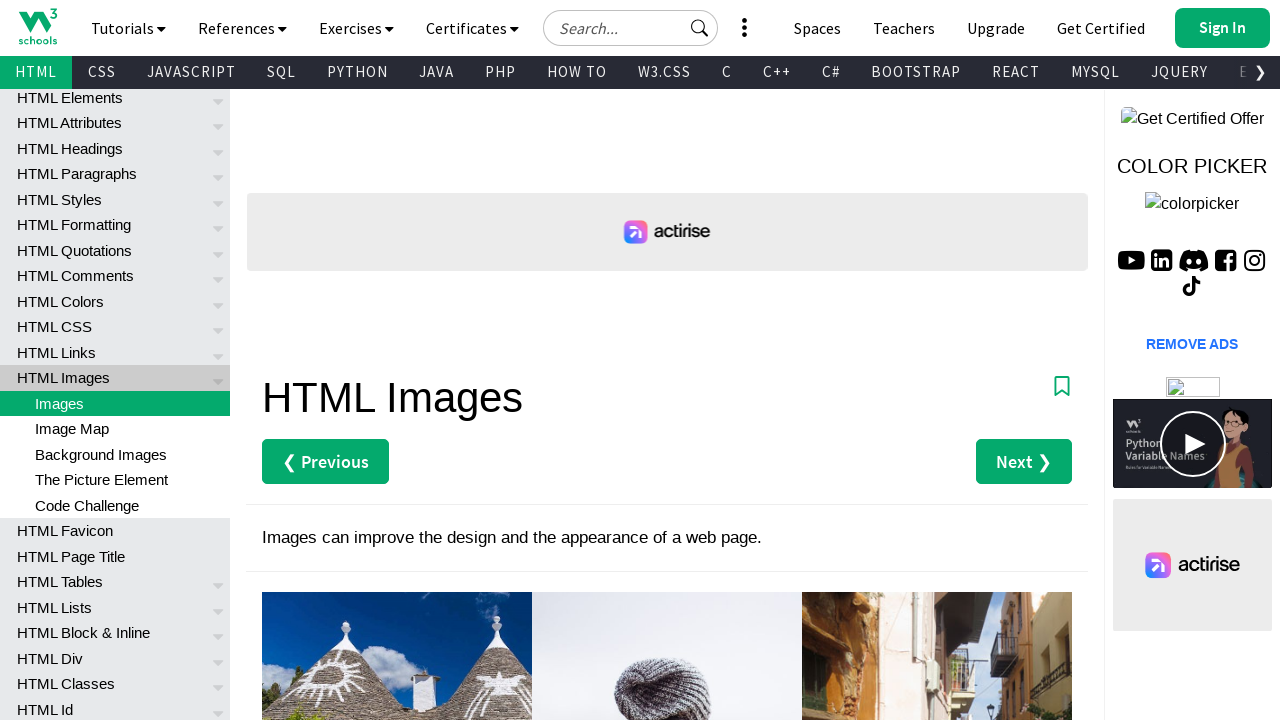

Navigated to W3Schools HTML images tutorial page
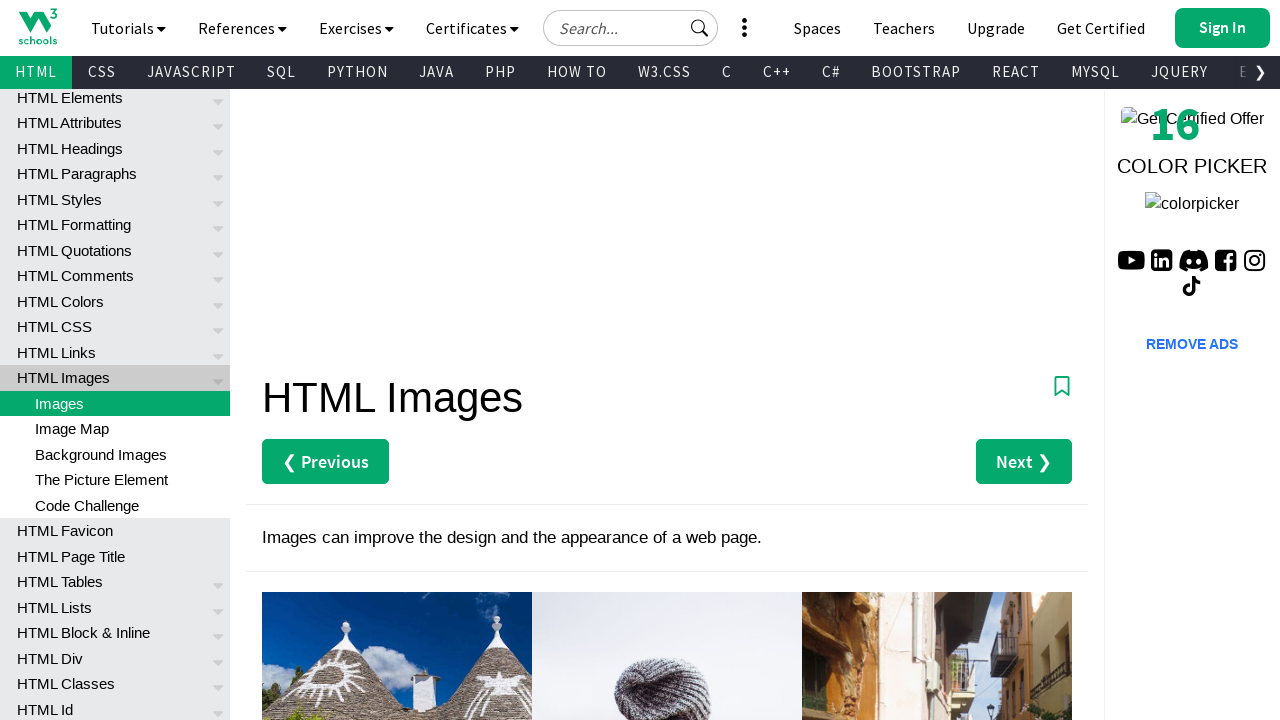

Located image element by alt text 'Girl in a jacket'
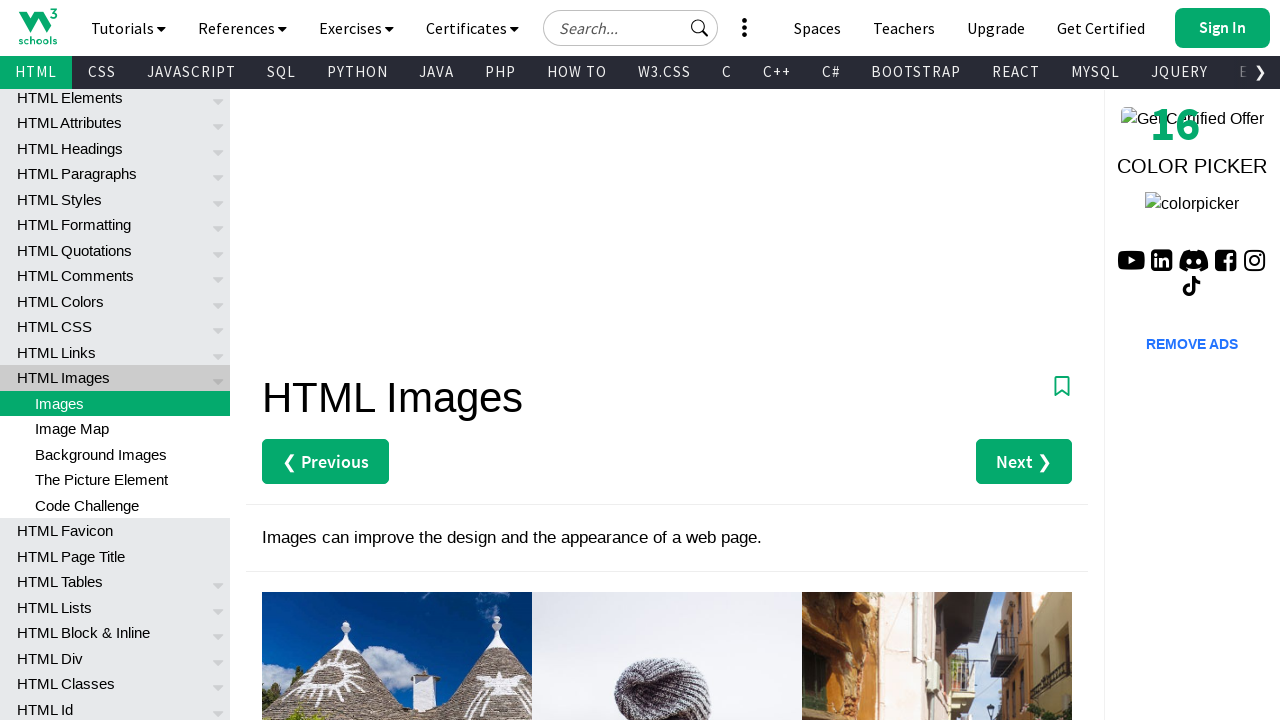

Highlighted the image element to verify it was found
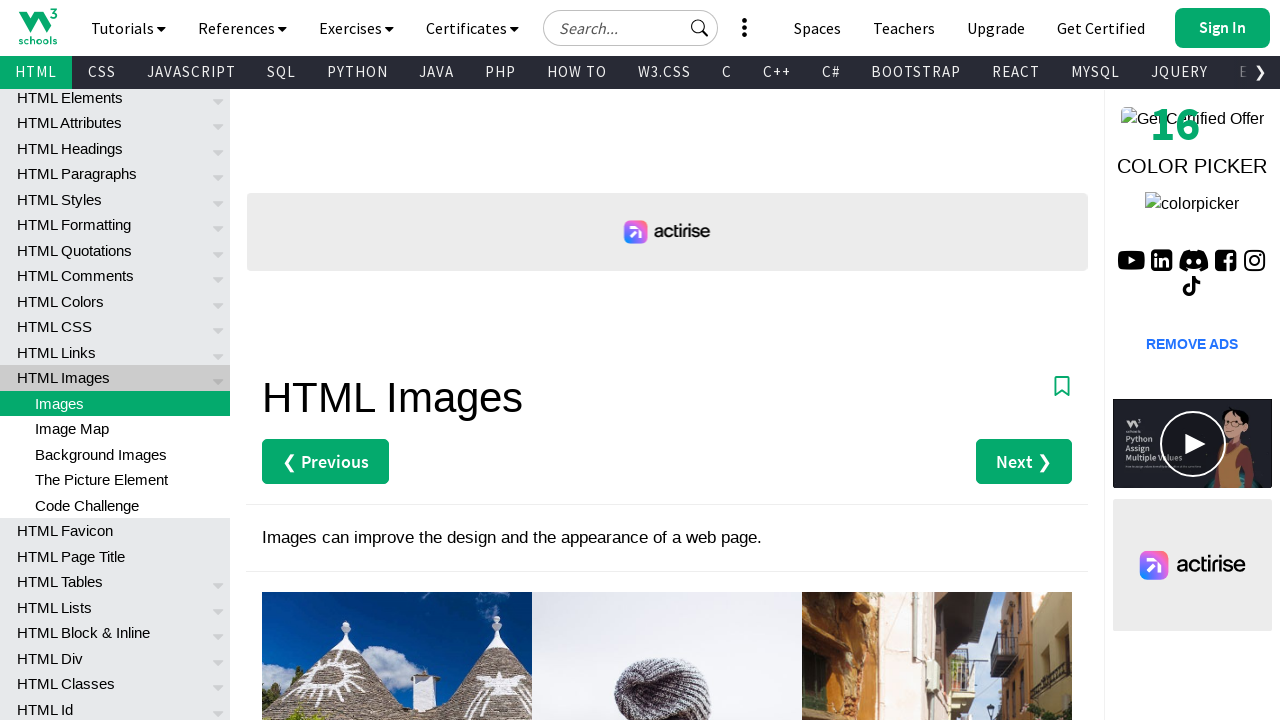

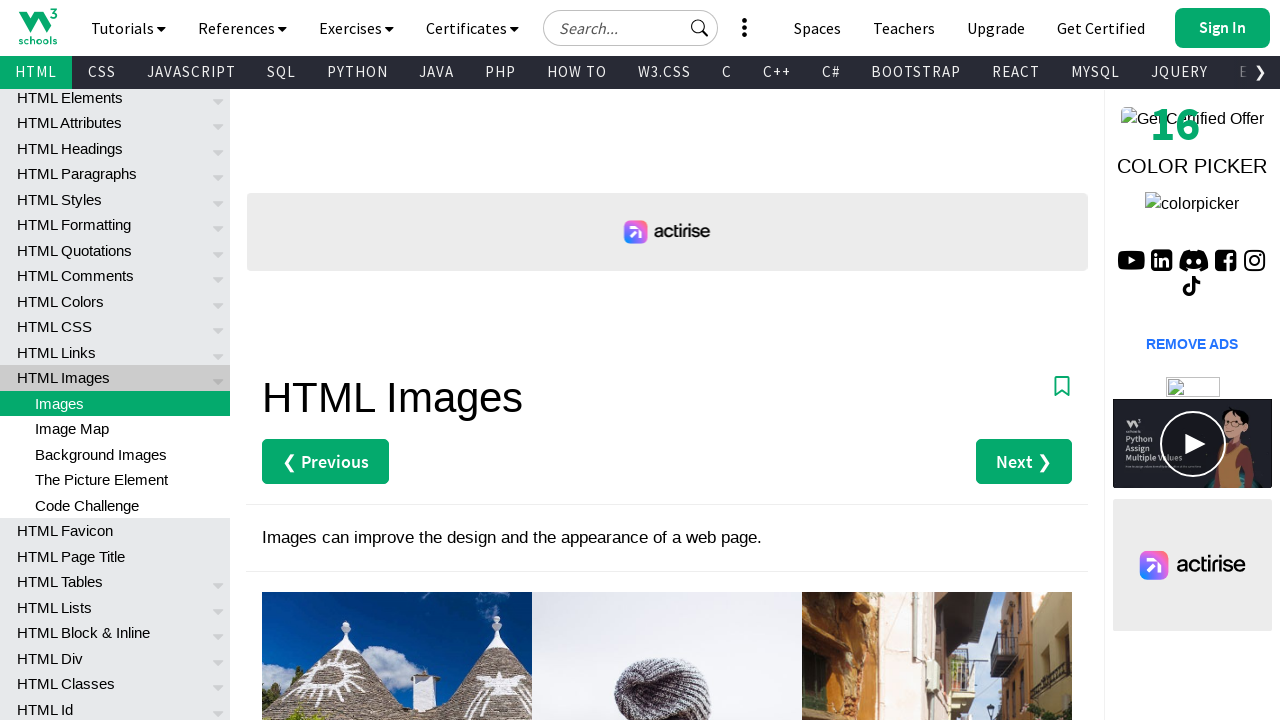